Navigates to the Sauce Labs homepage and verifies the page title contains "Sauce Labs"

Starting URL: https://saucelabs.com

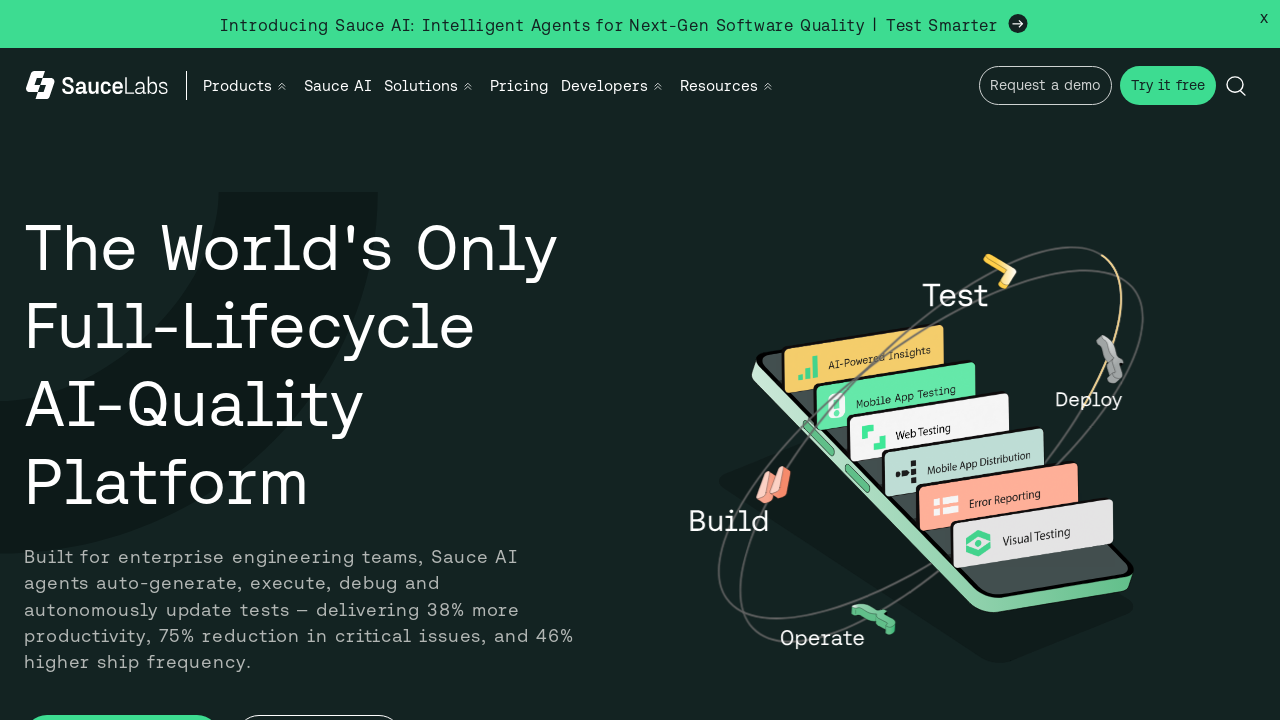

Waited for page to reach domcontentloaded state
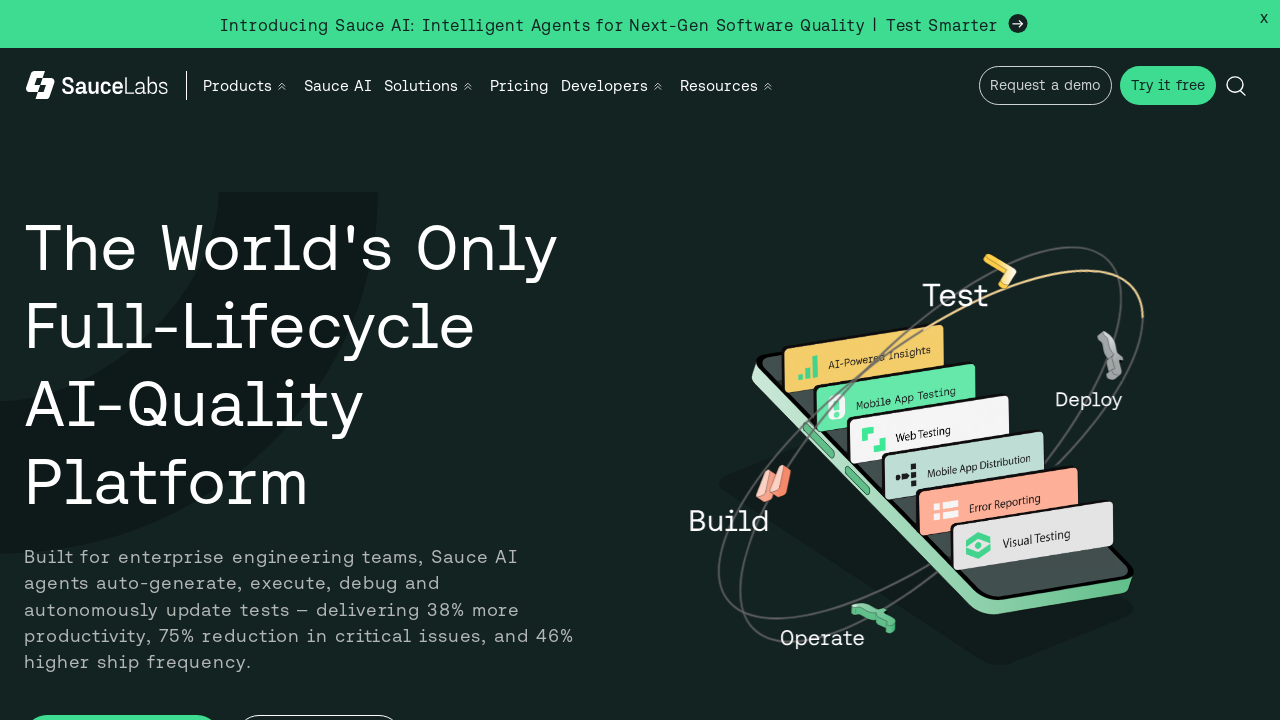

Verified page title contains 'Sauce Labs'
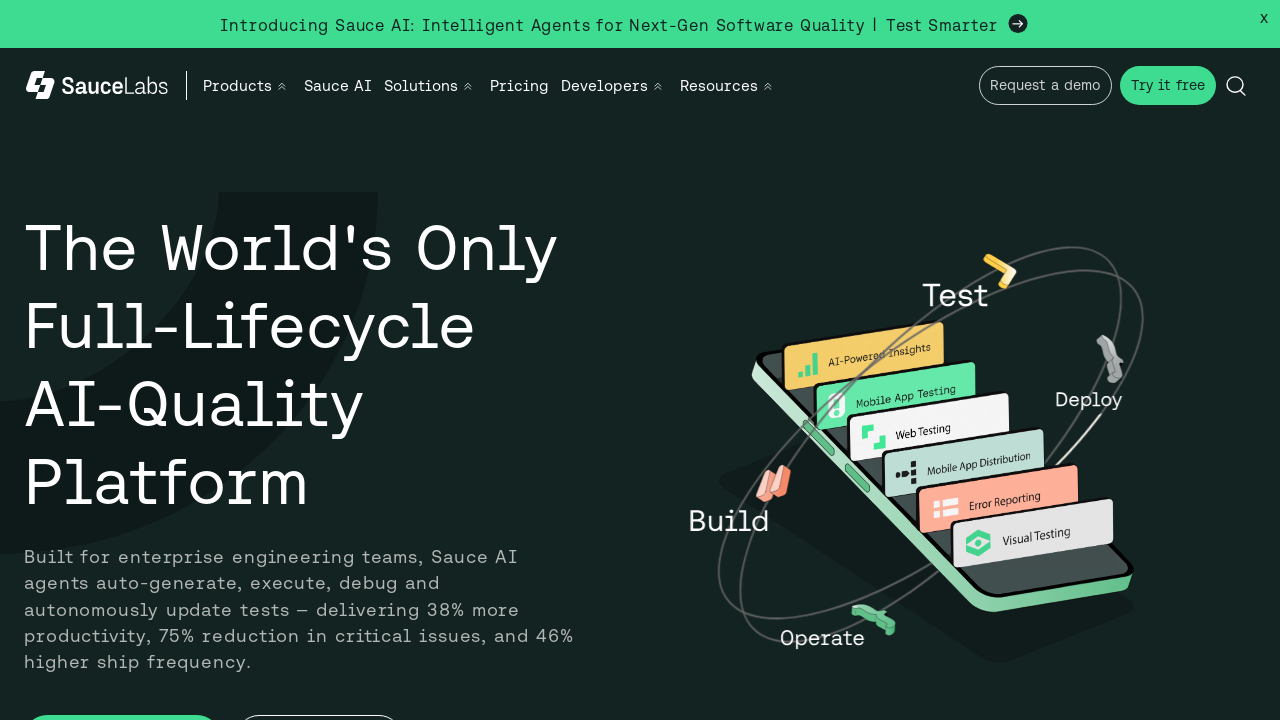

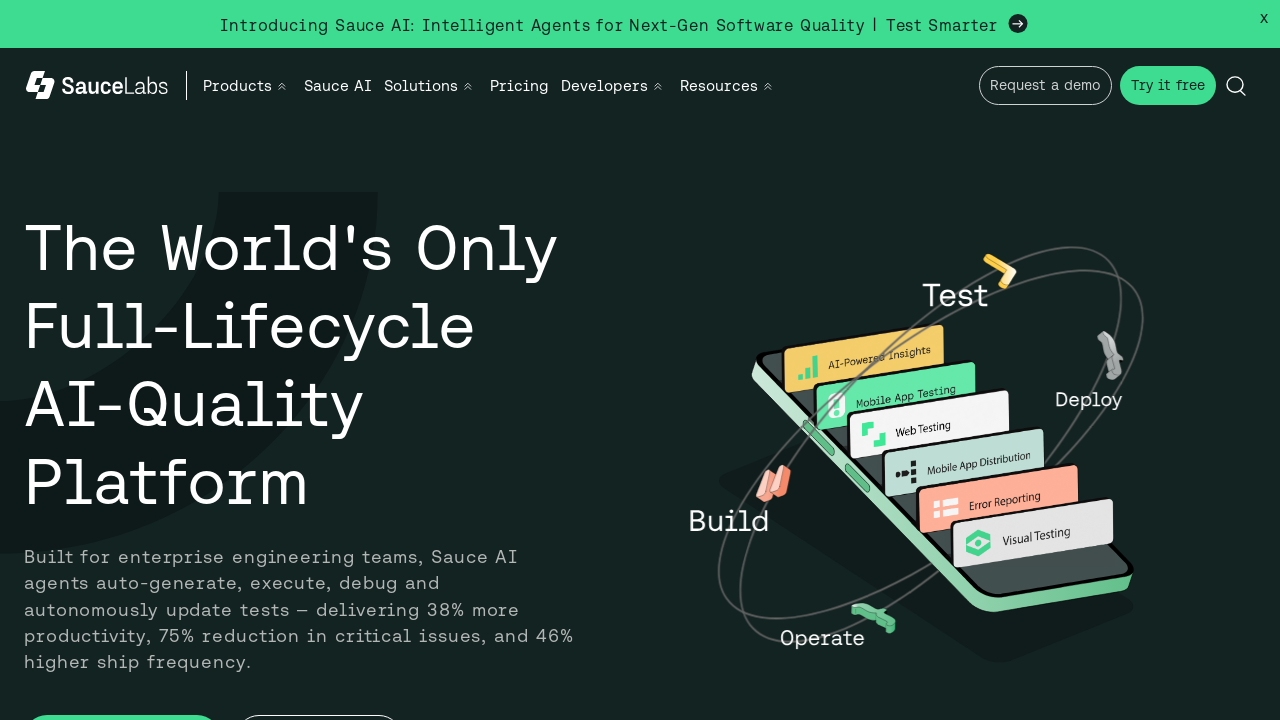